Tests drag and drop functionality on jQuery UI demo page by dragging an element from source to target location

Starting URL: https://jqueryui.com/droppable/

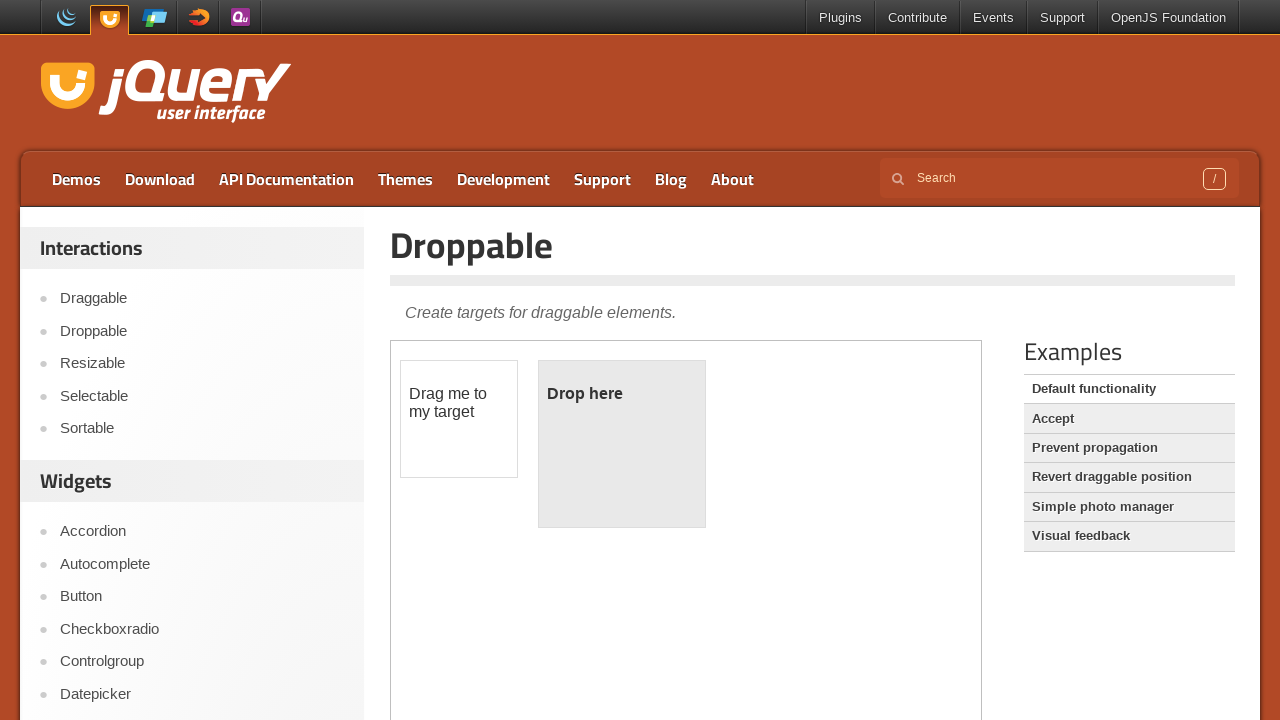

Located iframe containing the drag and drop demo
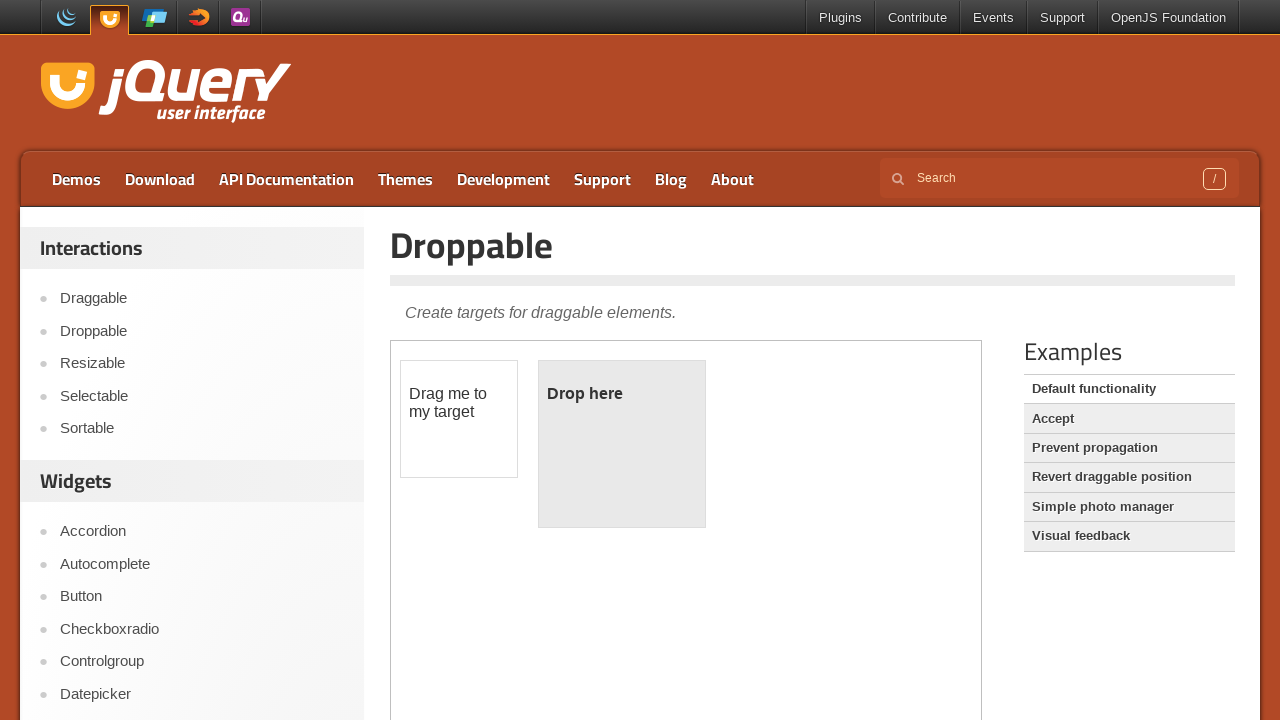

Located draggable element within iframe
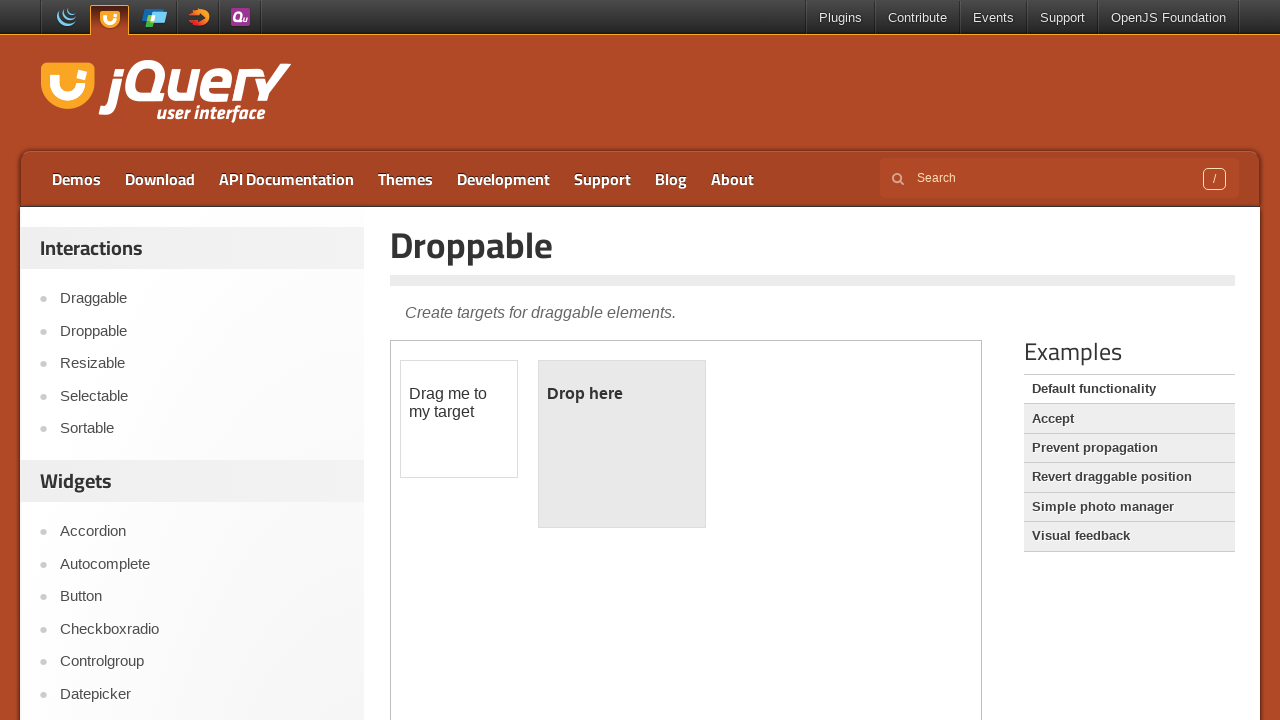

Located droppable target element within iframe
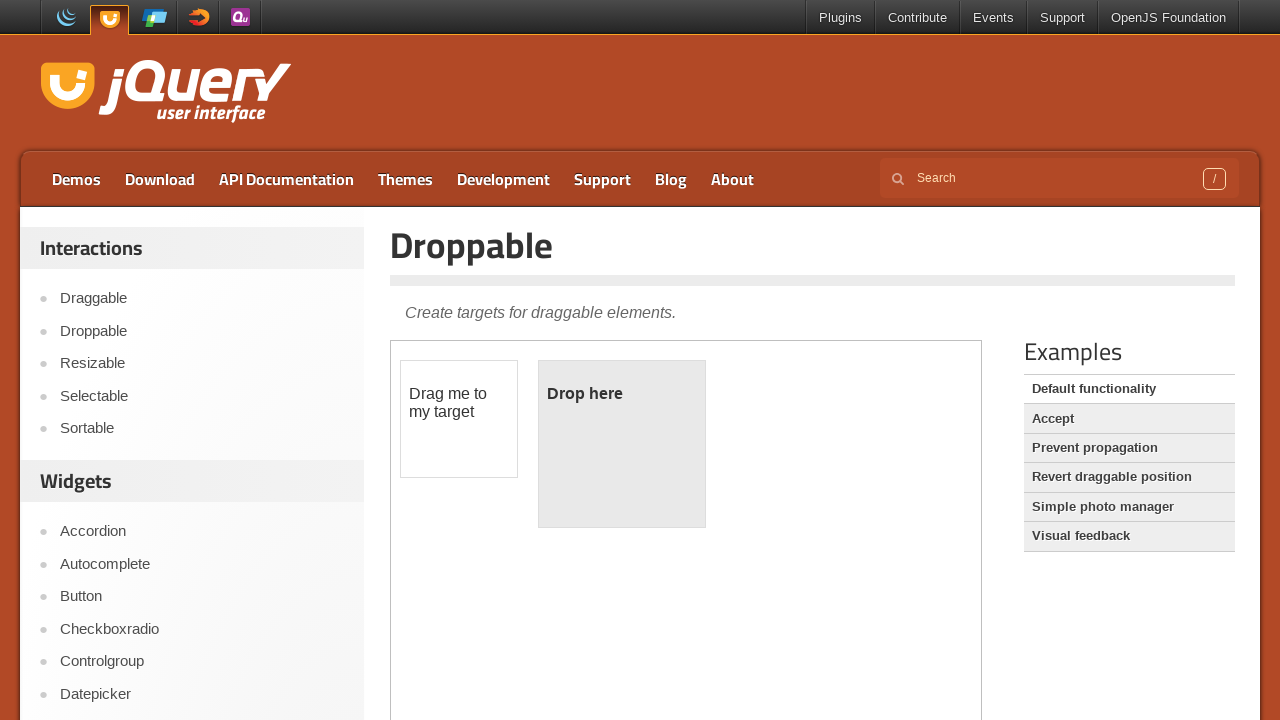

Dragged draggable element to droppable target location at (622, 444)
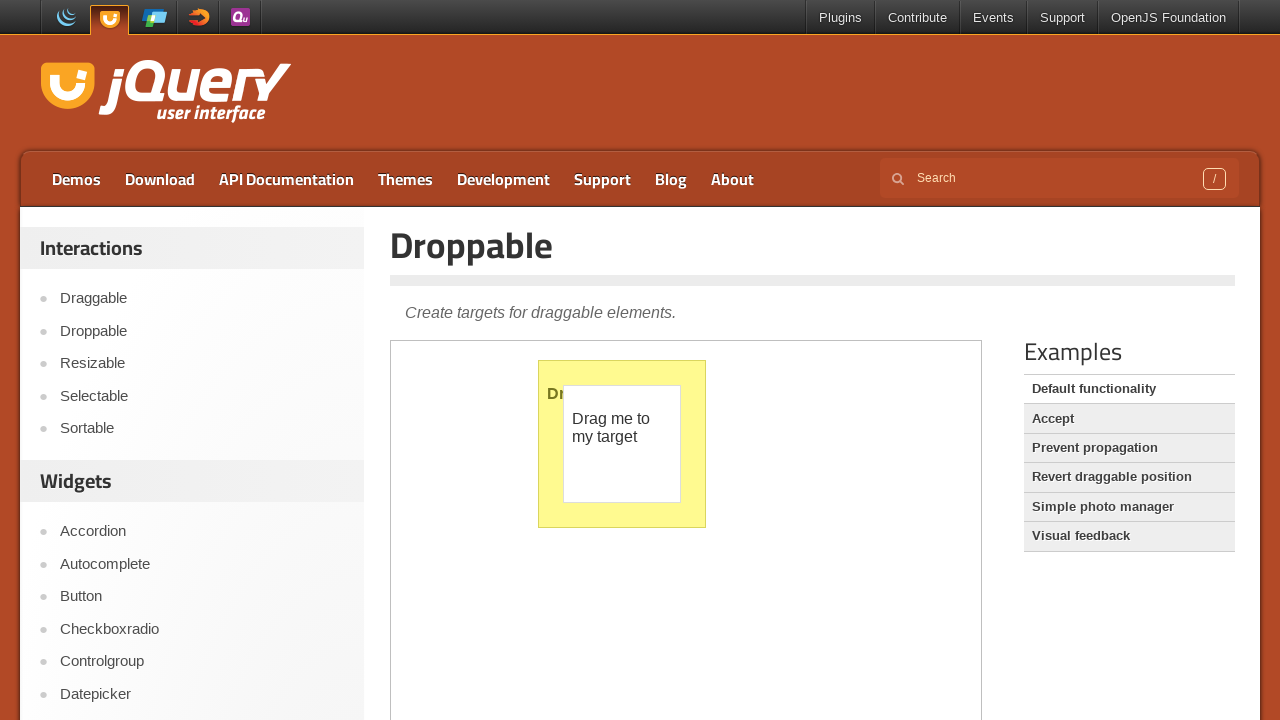

Verified drop was successful - 'Dropped!' text found in droppable element
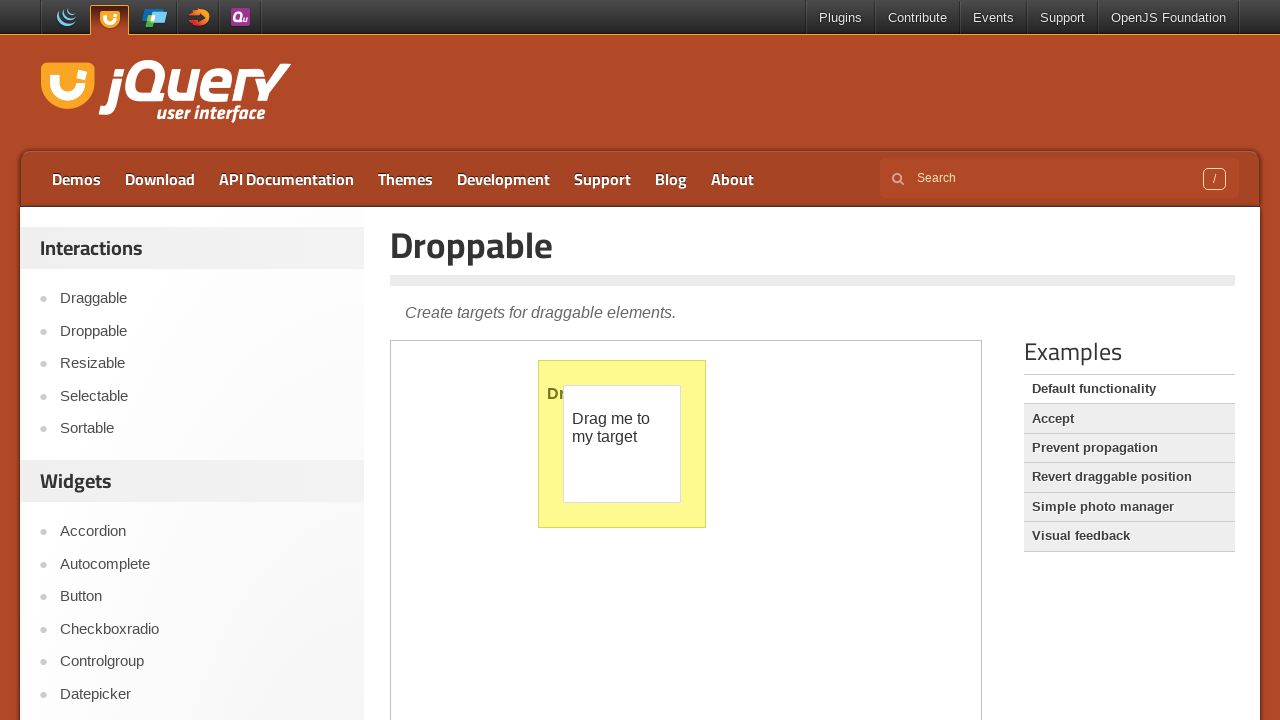

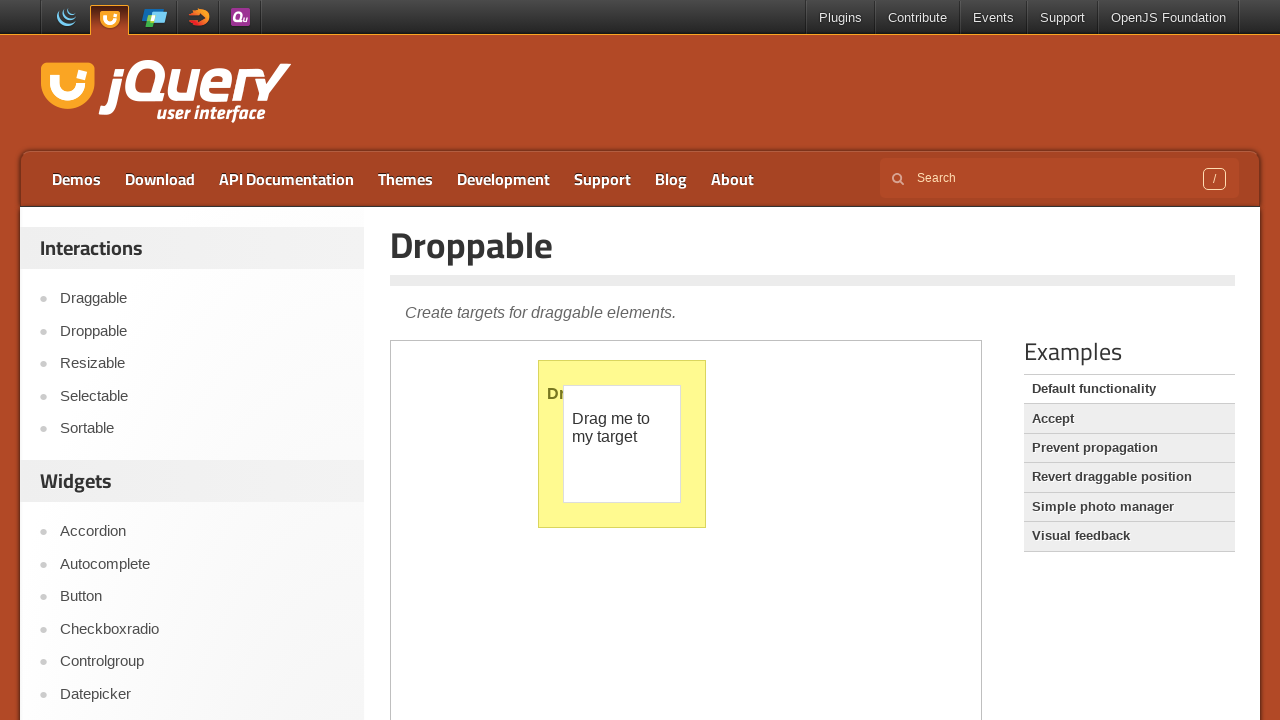